Navigates to the Demoblaze demo e-commerce site, waits for products to load, and clicks on a product from the listing to view its details.

Starting URL: https://www.demoblaze.com

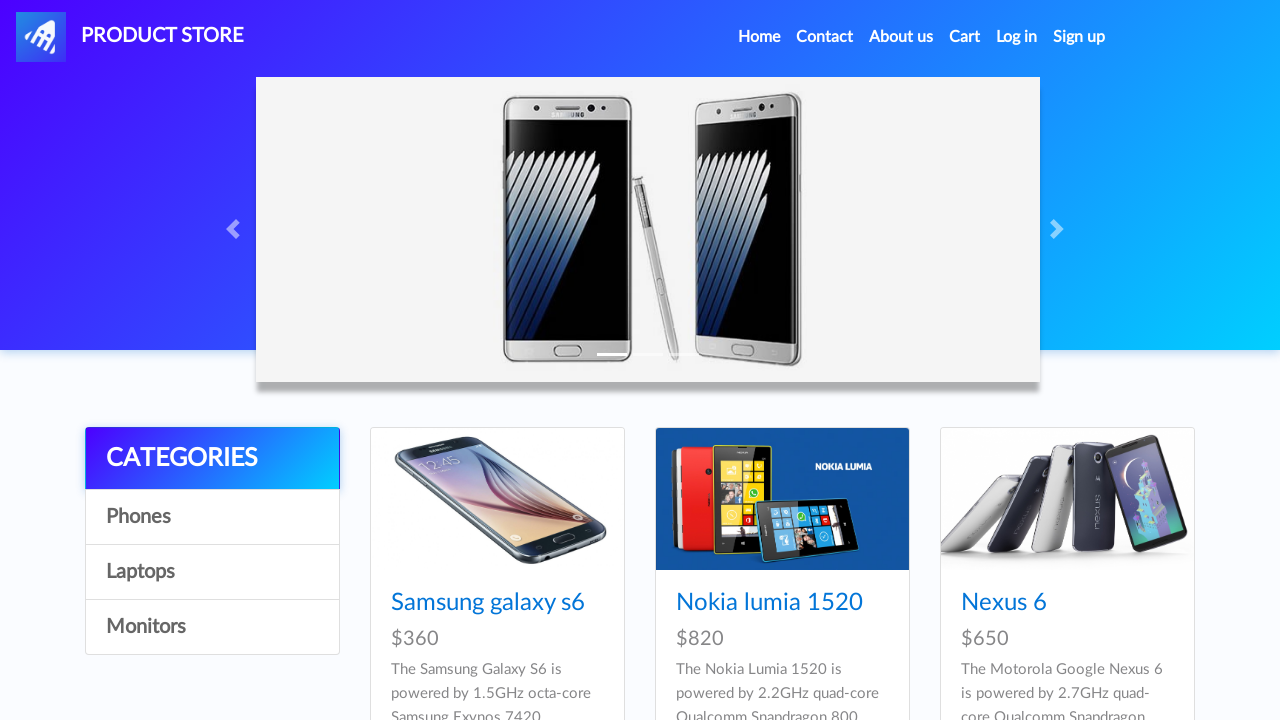

Waited for Sony vaio i7 product to be visible
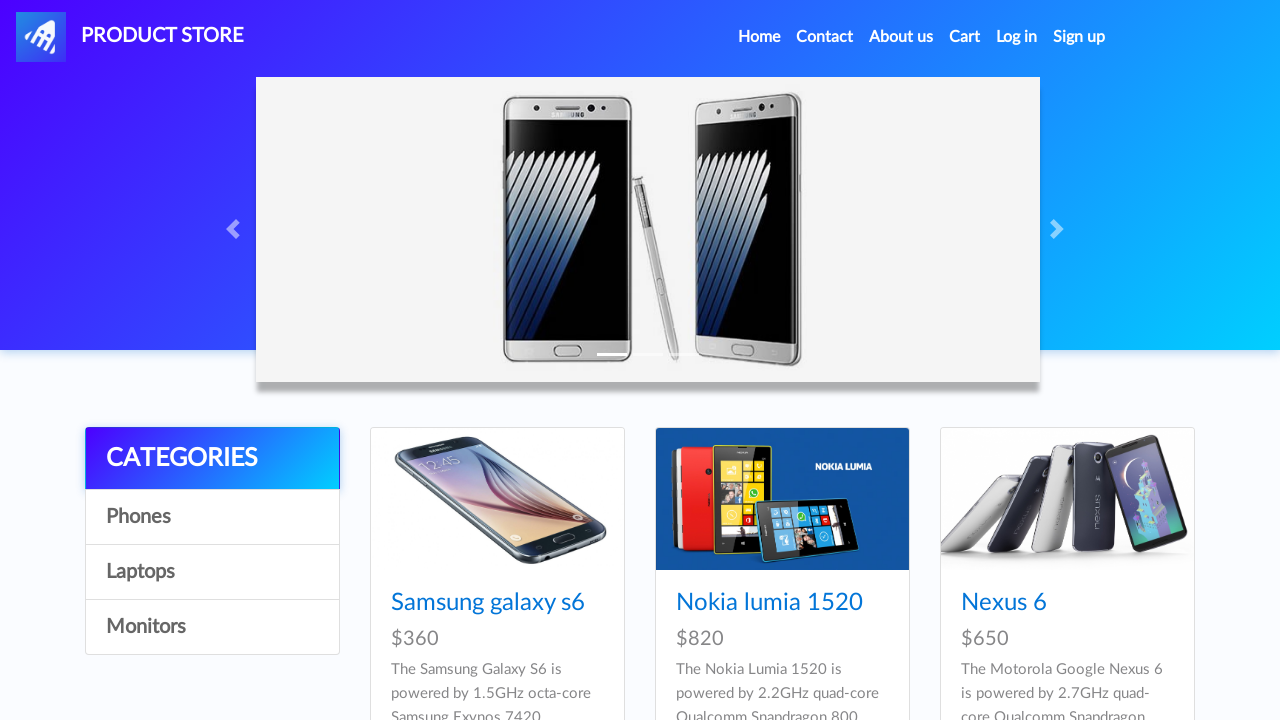

Waited for product list to load
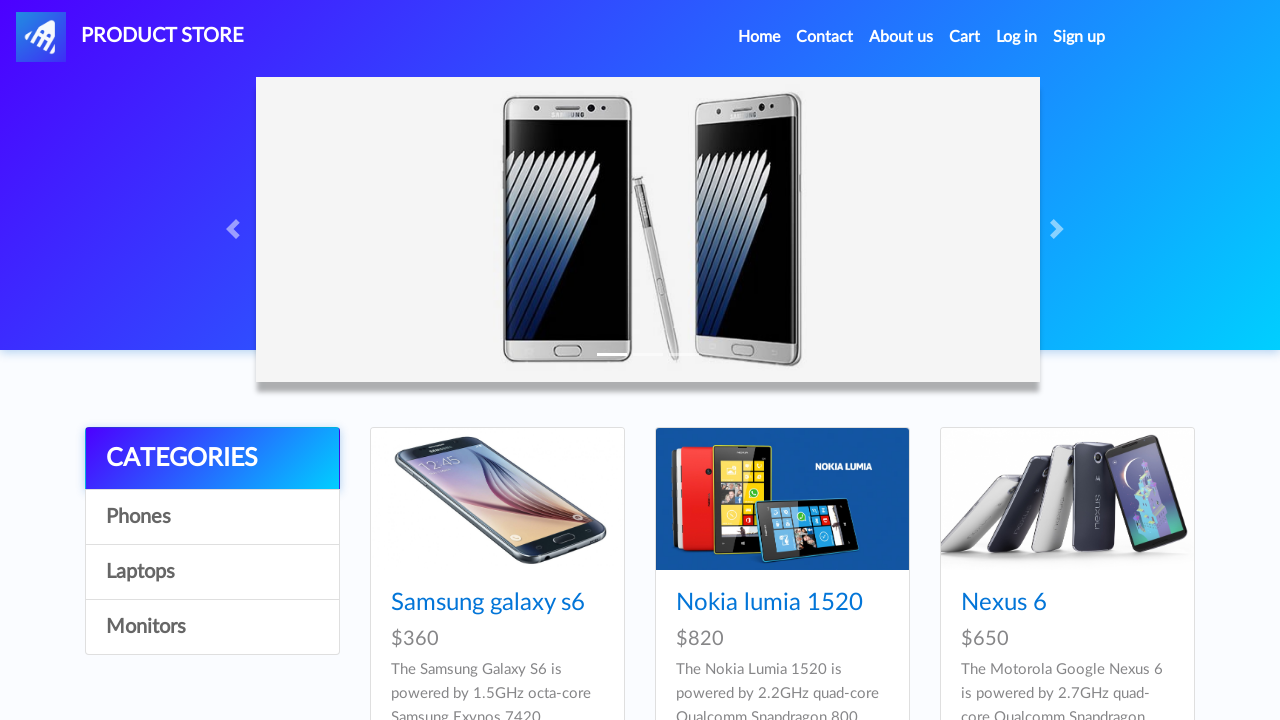

Located all products in the product list
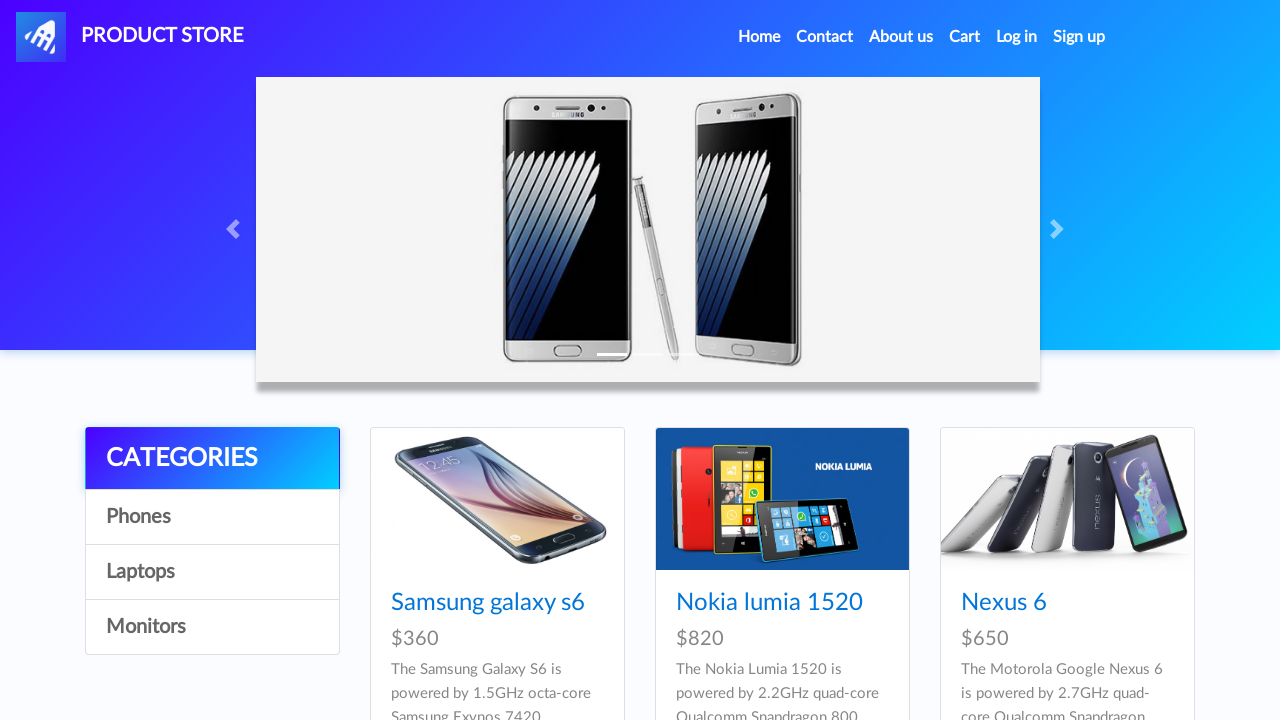

Clicked on the third product from the listing at (1004, 603) on xpath=//div[@id='tbodyid']//h4//a >> nth=2
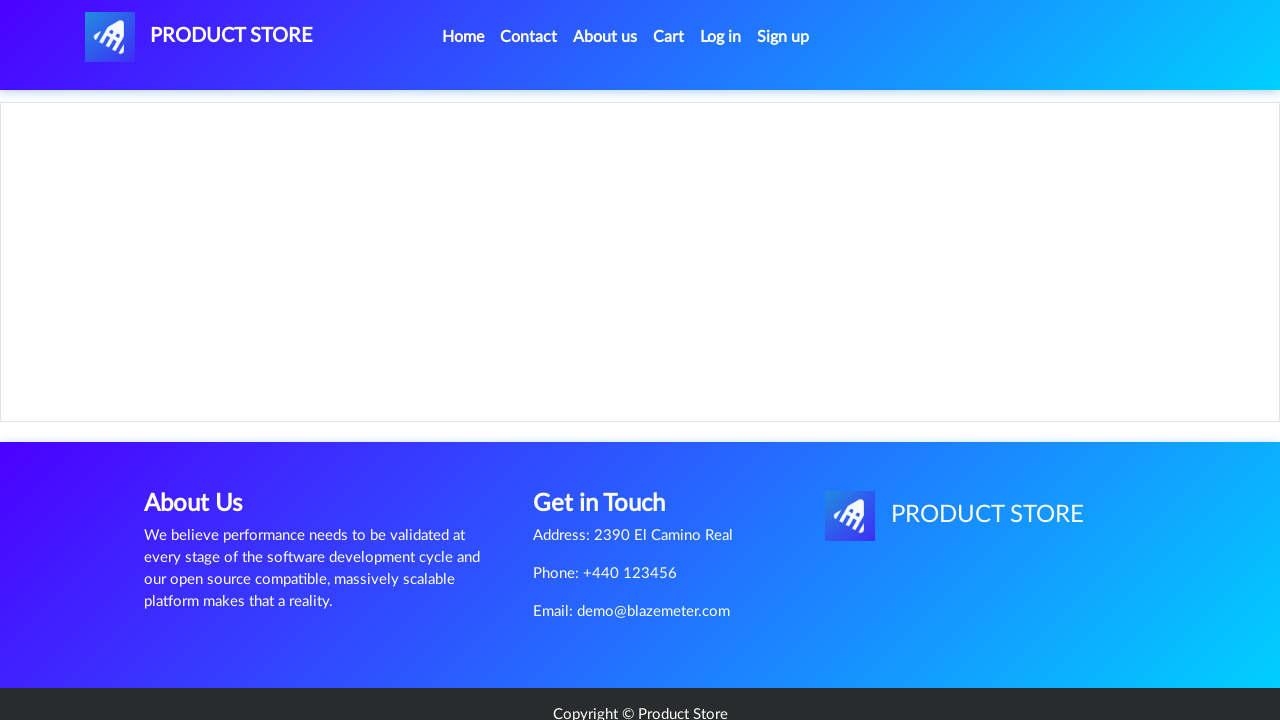

Product detail page loaded successfully
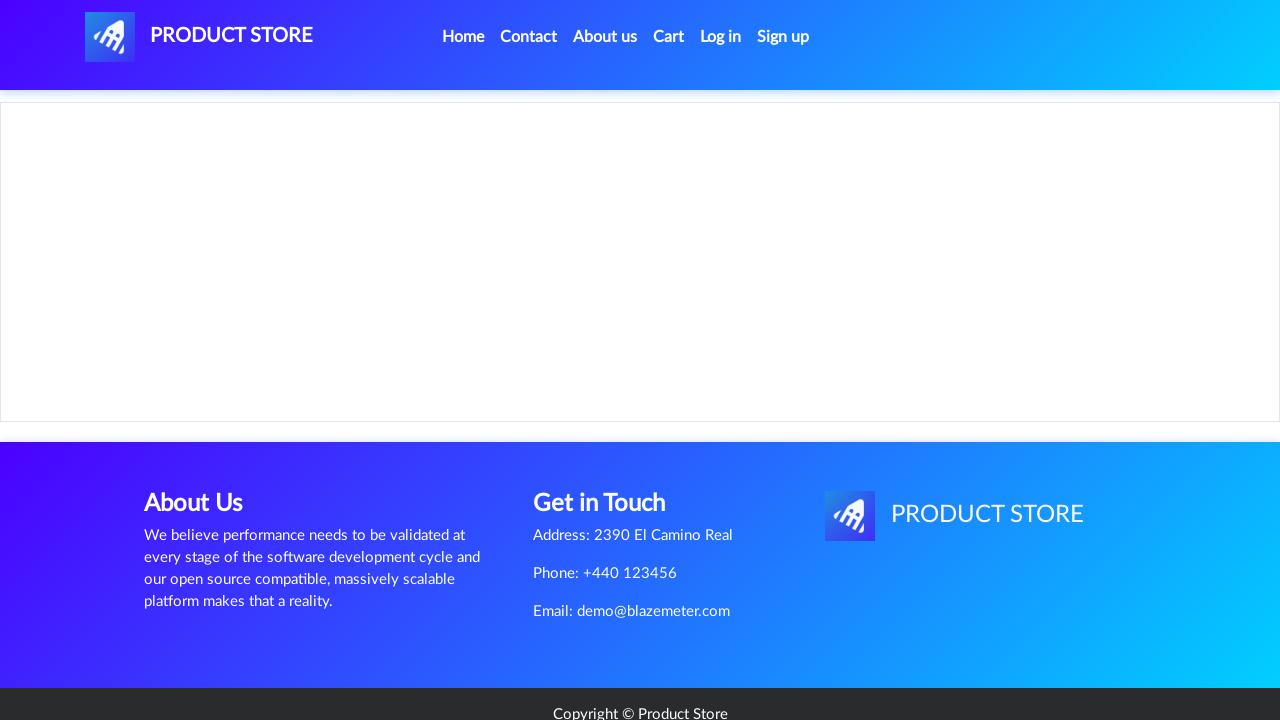

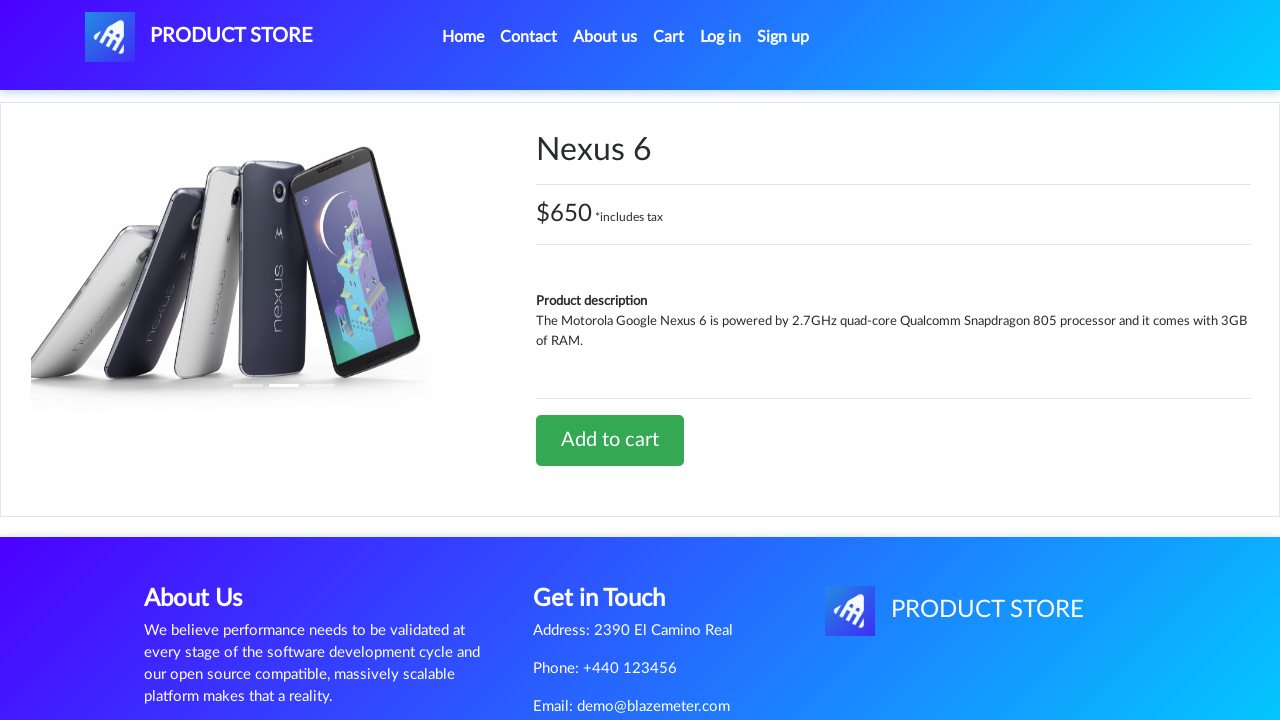